Tests filling out a practice form with first name, last name, and email fields, then verifies the values were entered correctly

Starting URL: https://demoqa.com/automation-practice-form

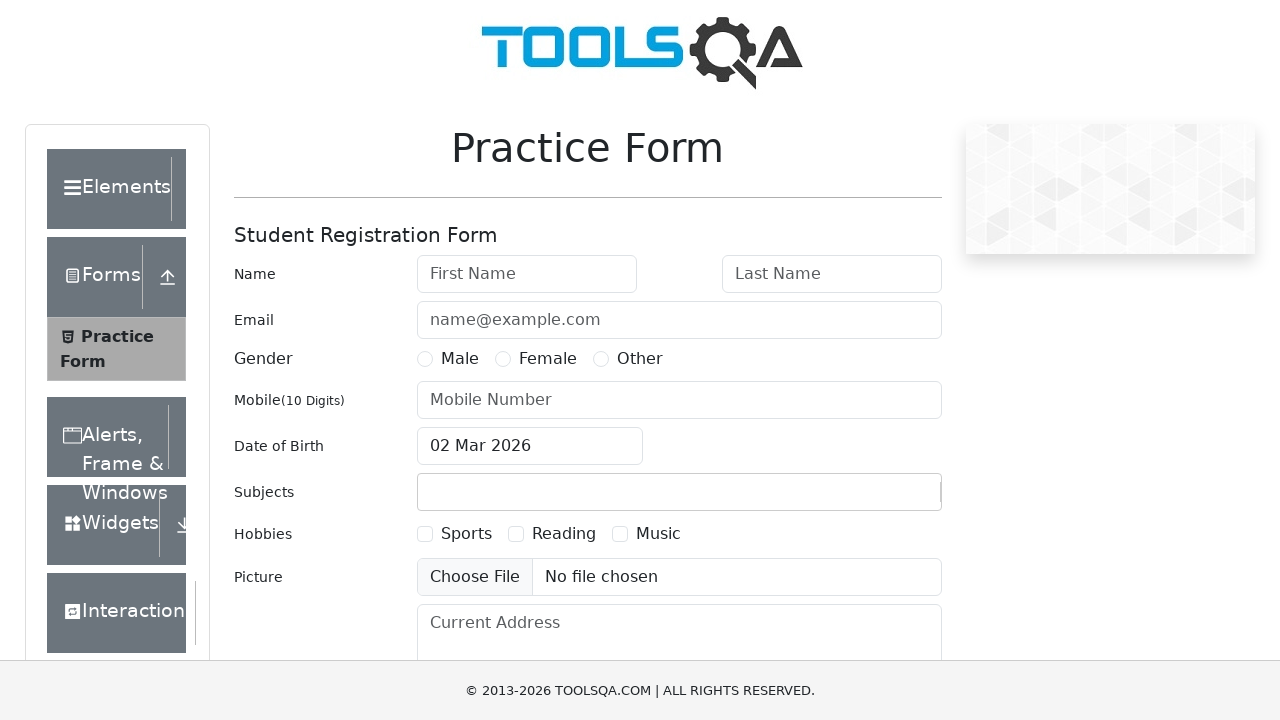

Located first name field by placeholder
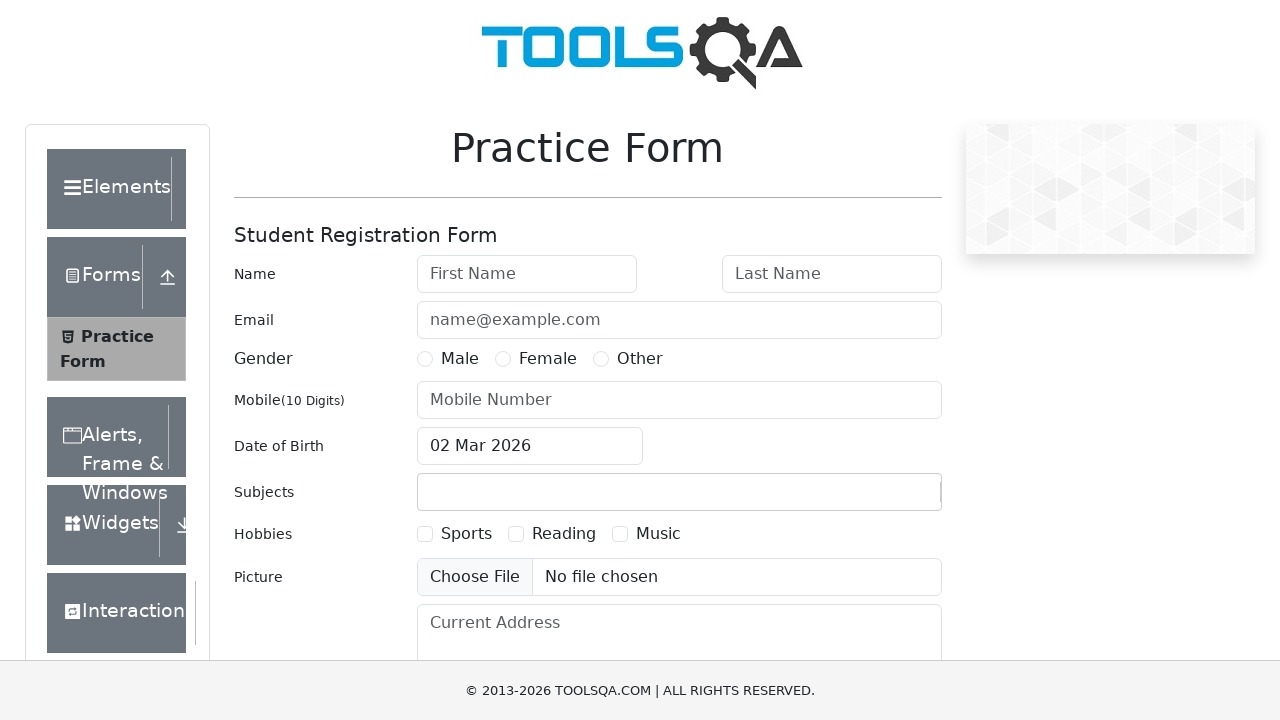

Located last name field by role and name
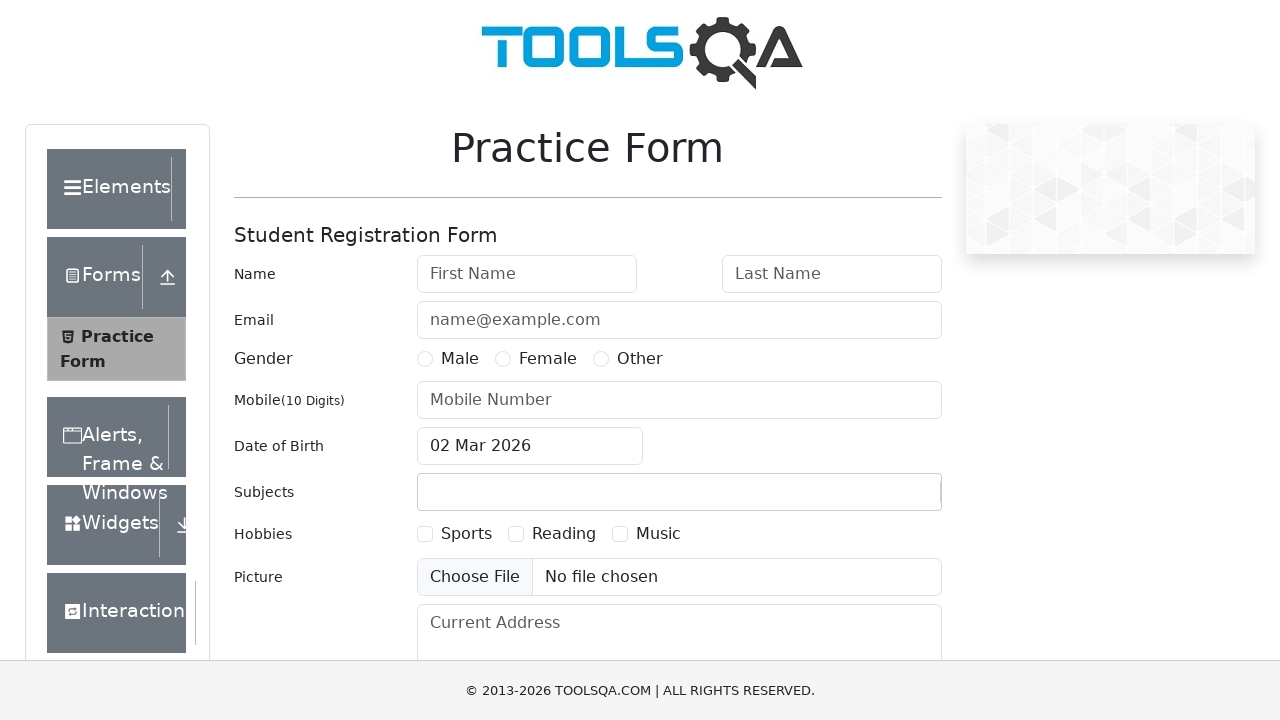

Located email field by placeholder
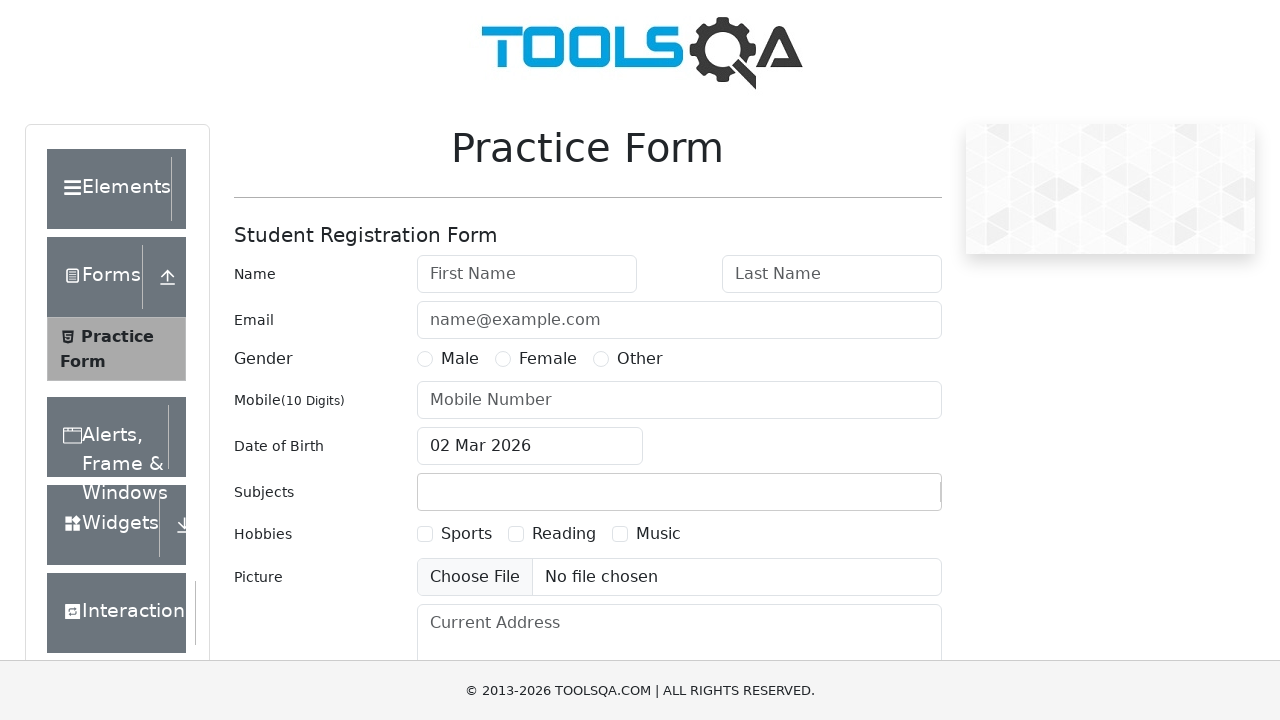

Filled first name field with 'Ivan' on internal:attr=[placeholder="First Name"i]
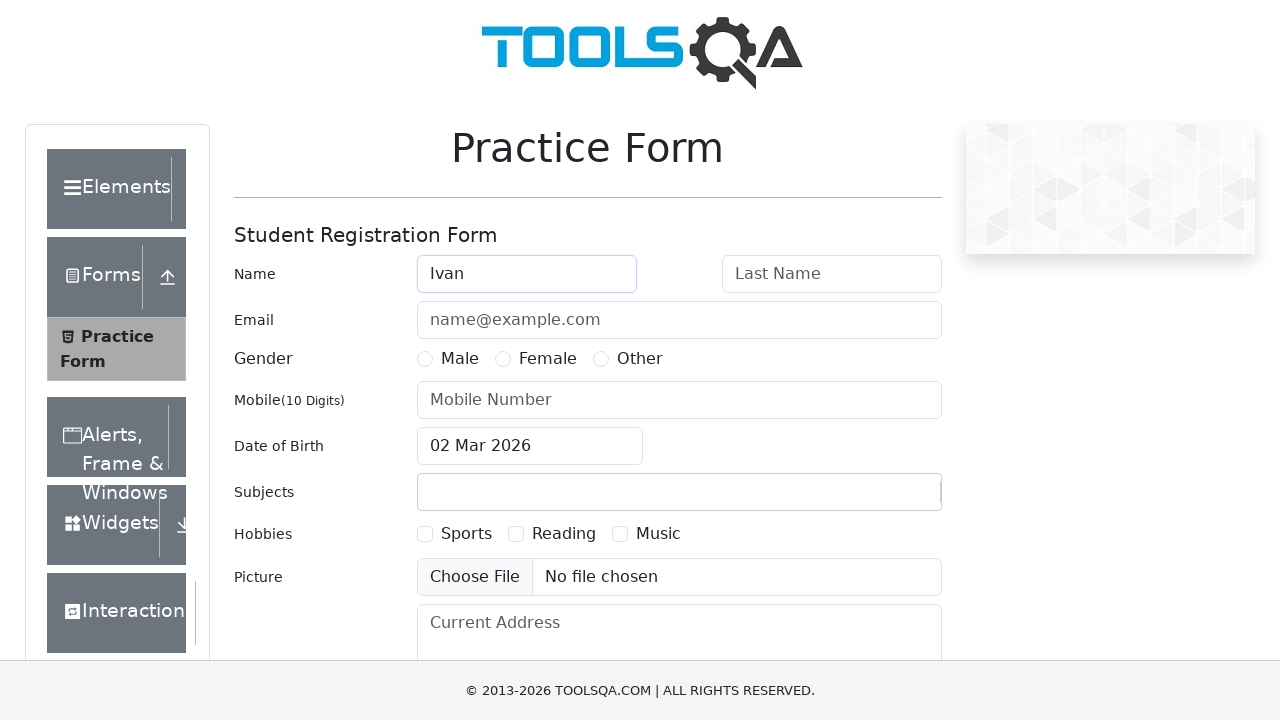

Filled last name field with 'Ivanov' on internal:role=textbox[name="Last Name"i]
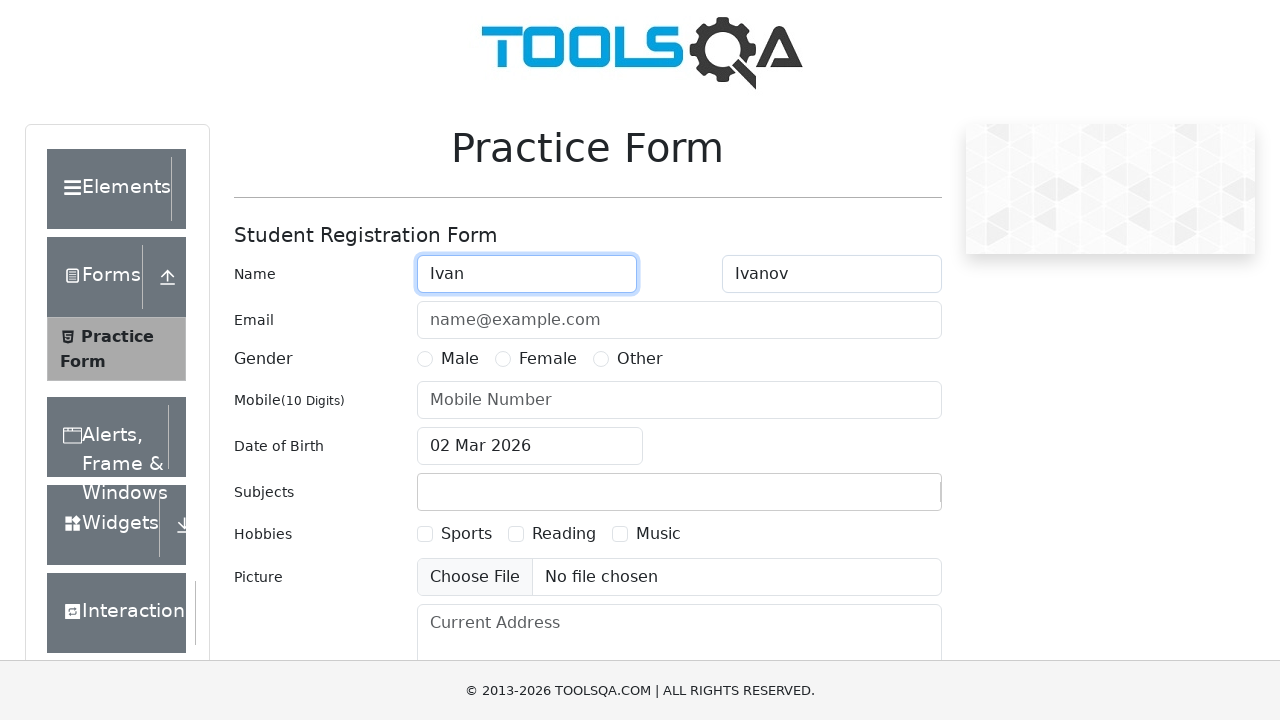

Filled email field with 'q1@gmail.com' on internal:attr=[placeholder="name@example.com"i]
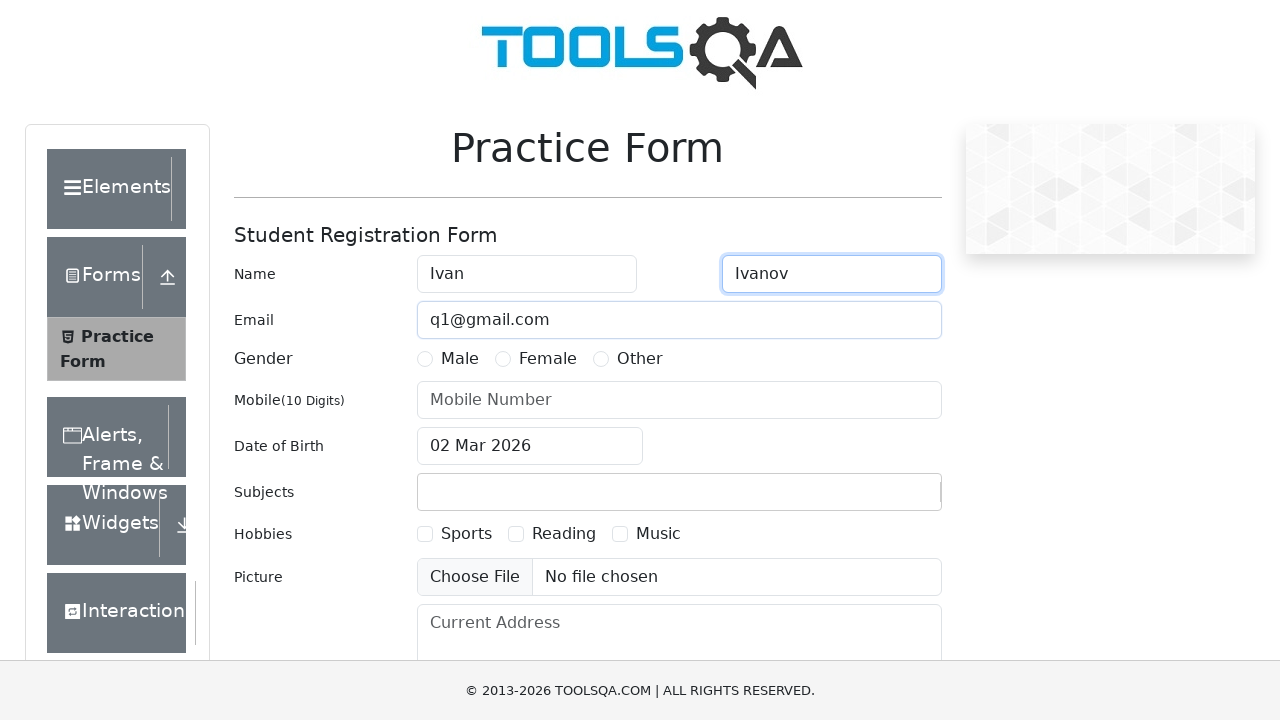

Verified first name field contains 'Ivan'
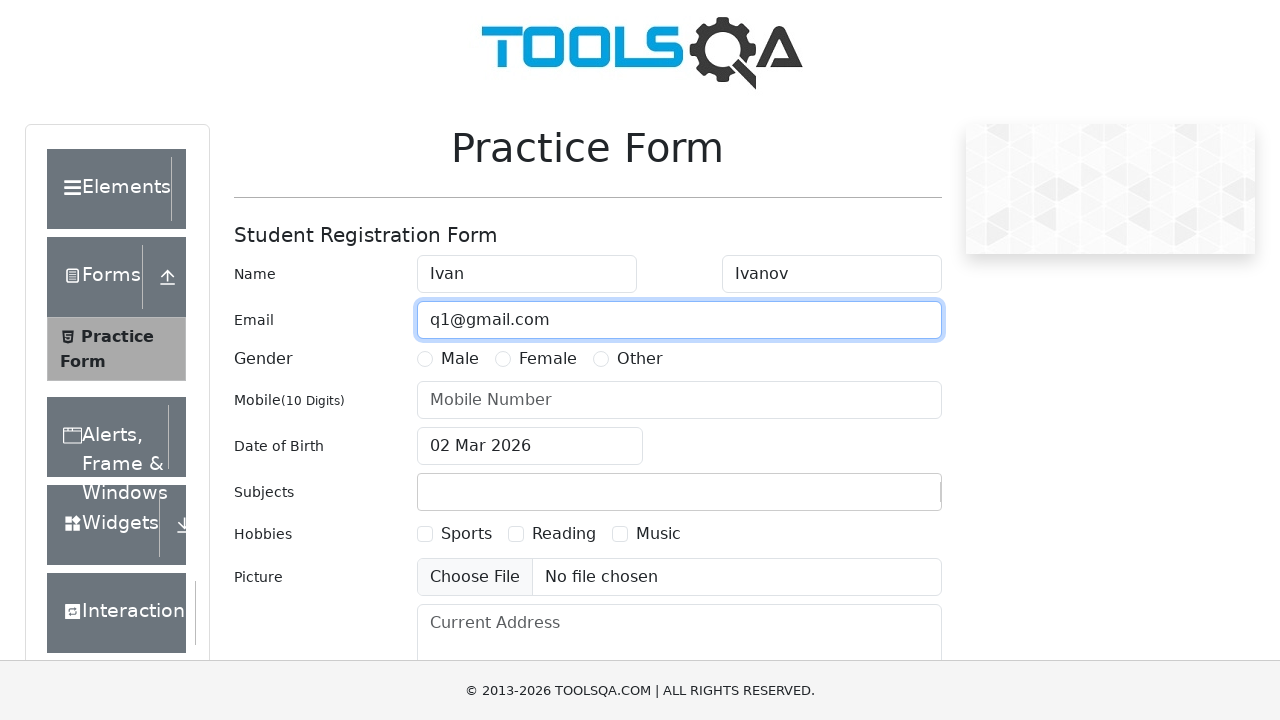

Verified last name field contains 'Ivanov'
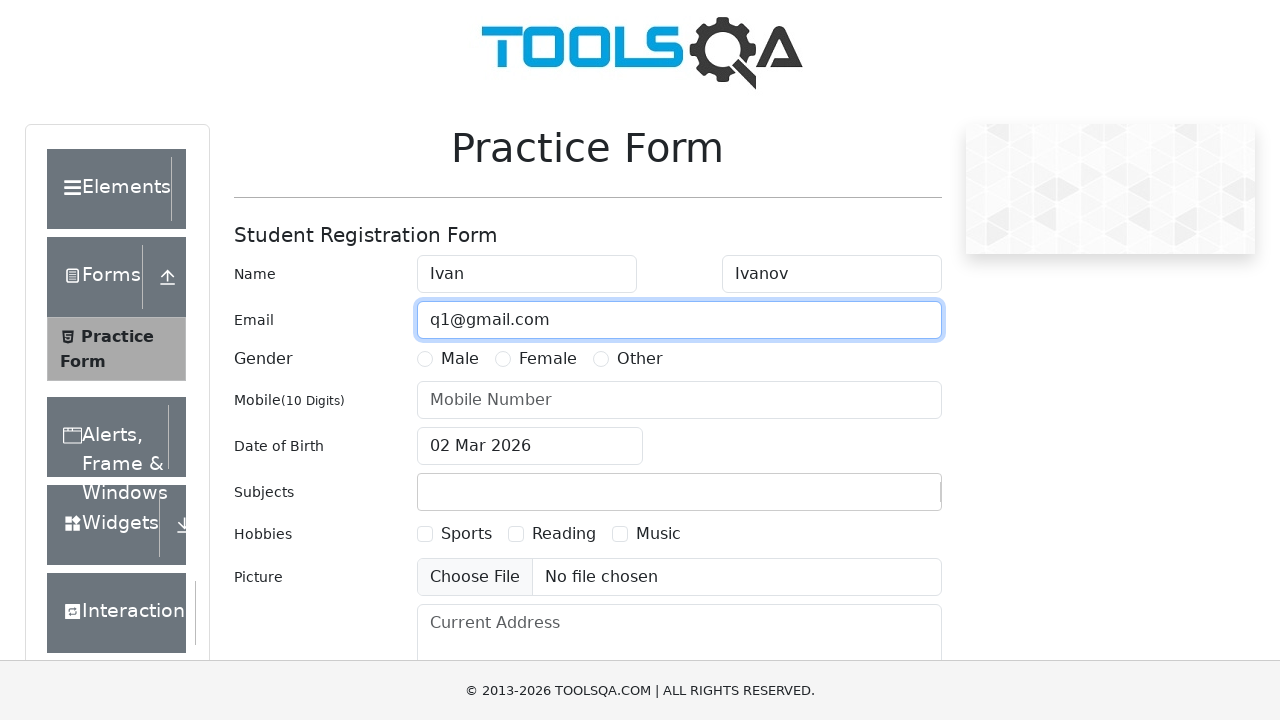

Verified email field contains 'q1@gmail.com'
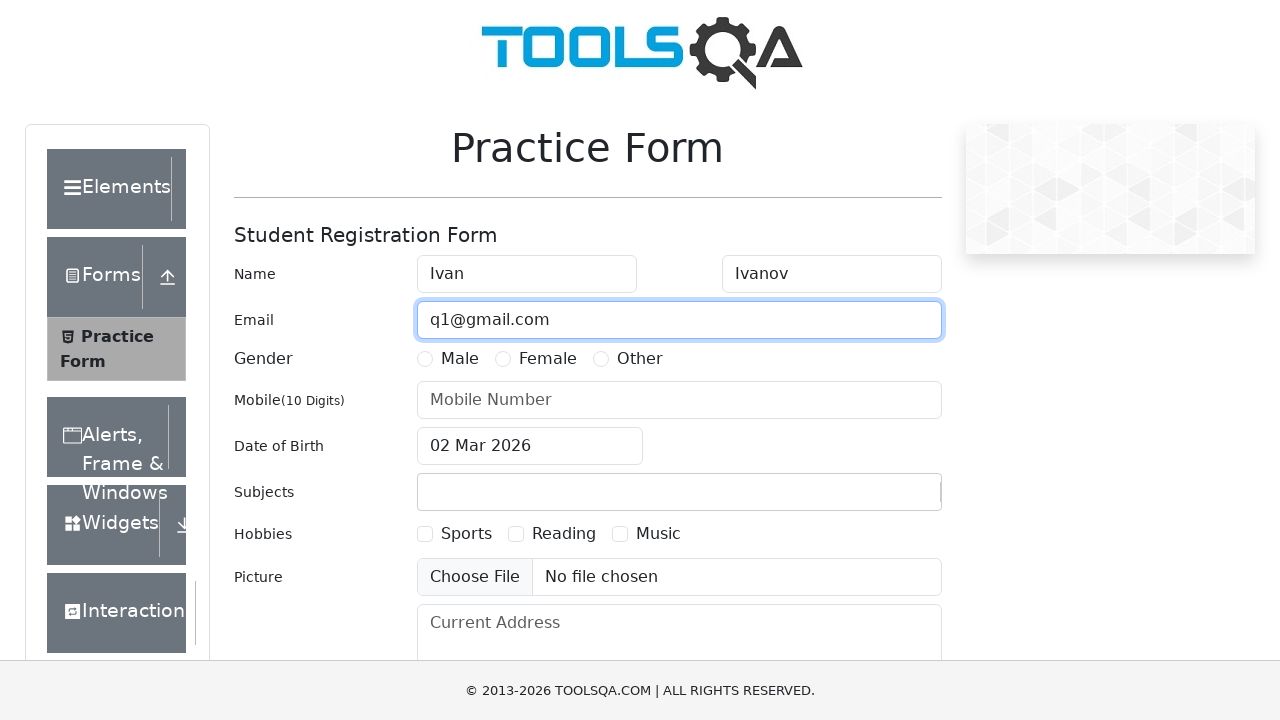

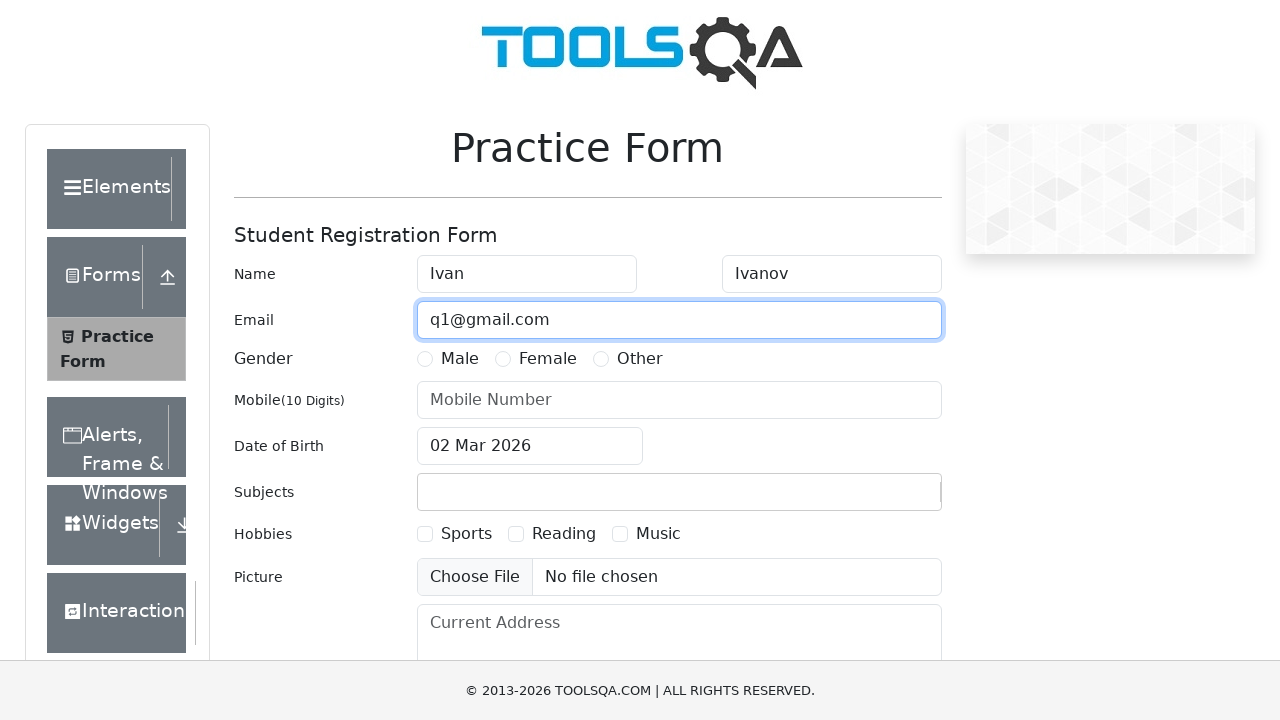